Tests that registration fails when password has no uppercase characters.

Starting URL: https://anatoly-karpovich.github.io/demo-login-form/

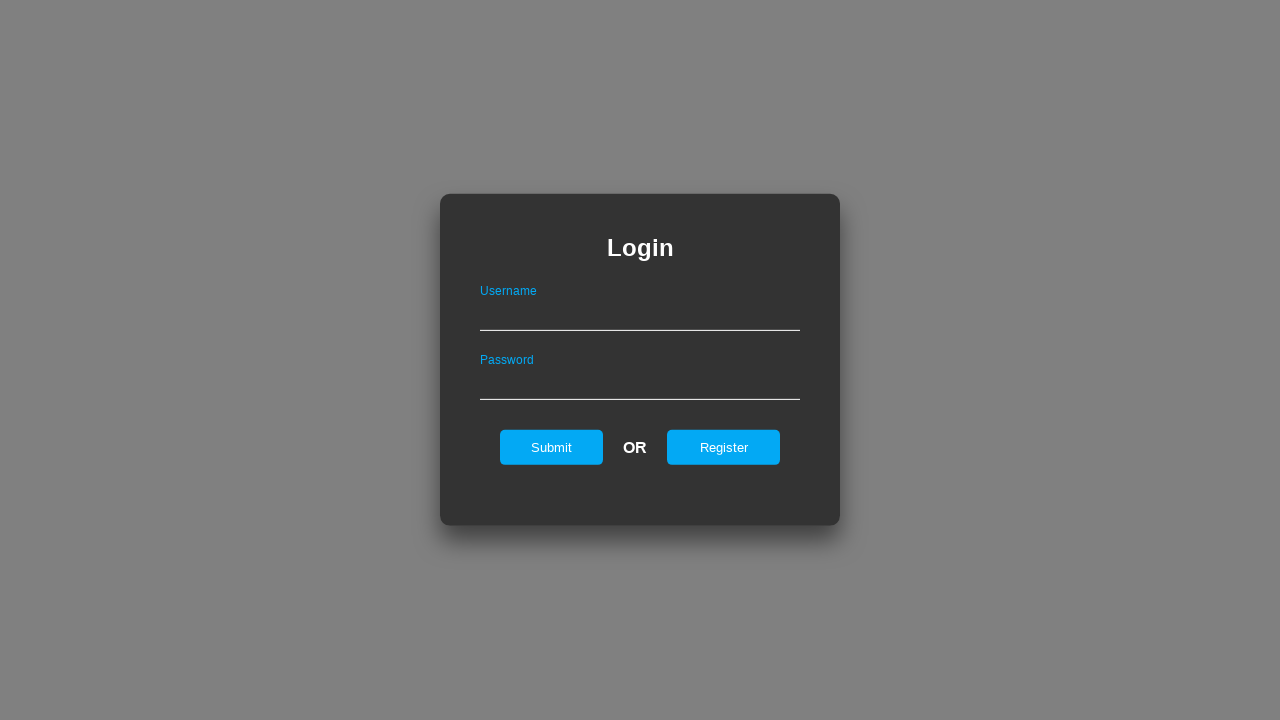

Clicked register link to navigate to registration form at (724, 447) on #registerOnLogin
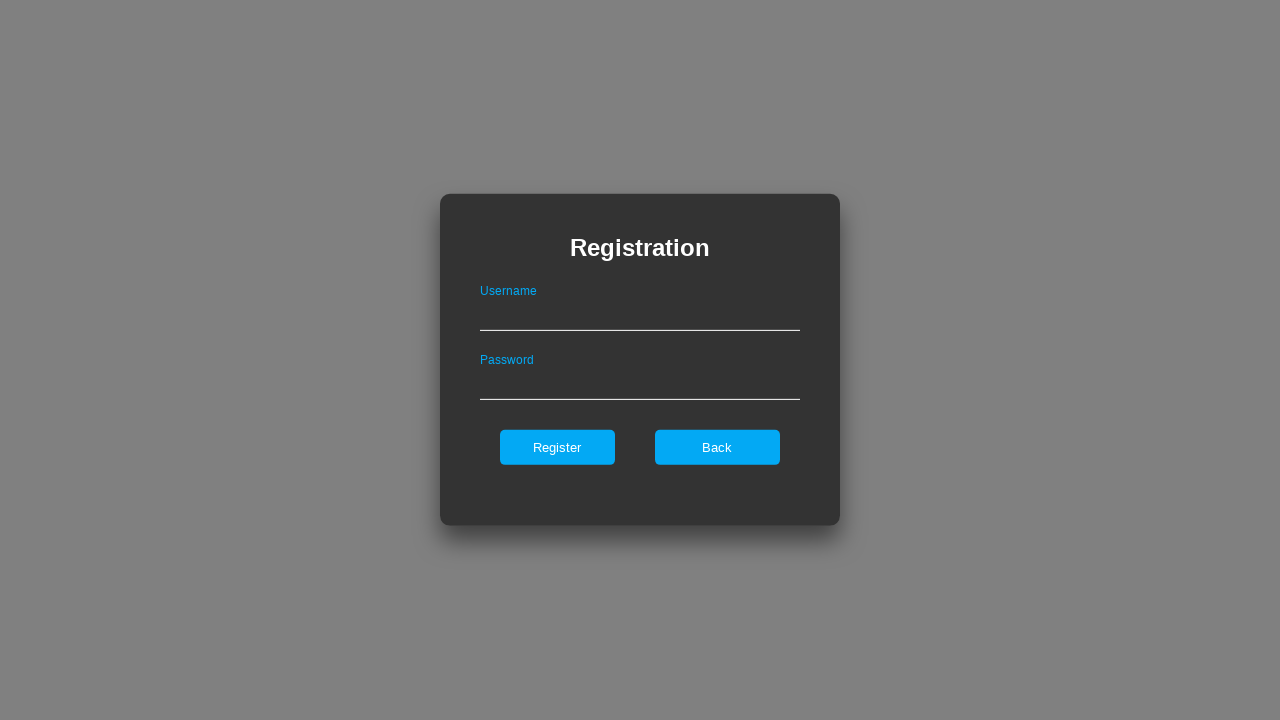

Filled username field with 'noupperuser' on #userNameOnRegister
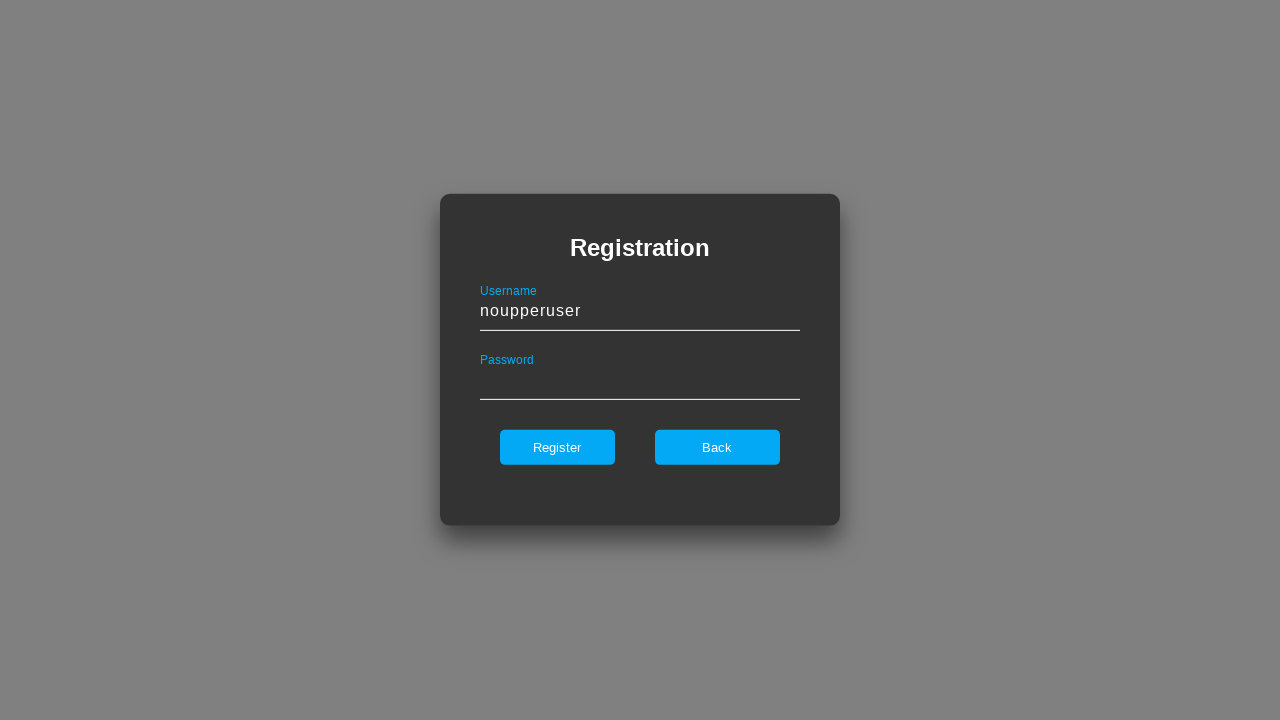

Filled password field with '111111qq' (no uppercase characters) on #passwordOnRegister
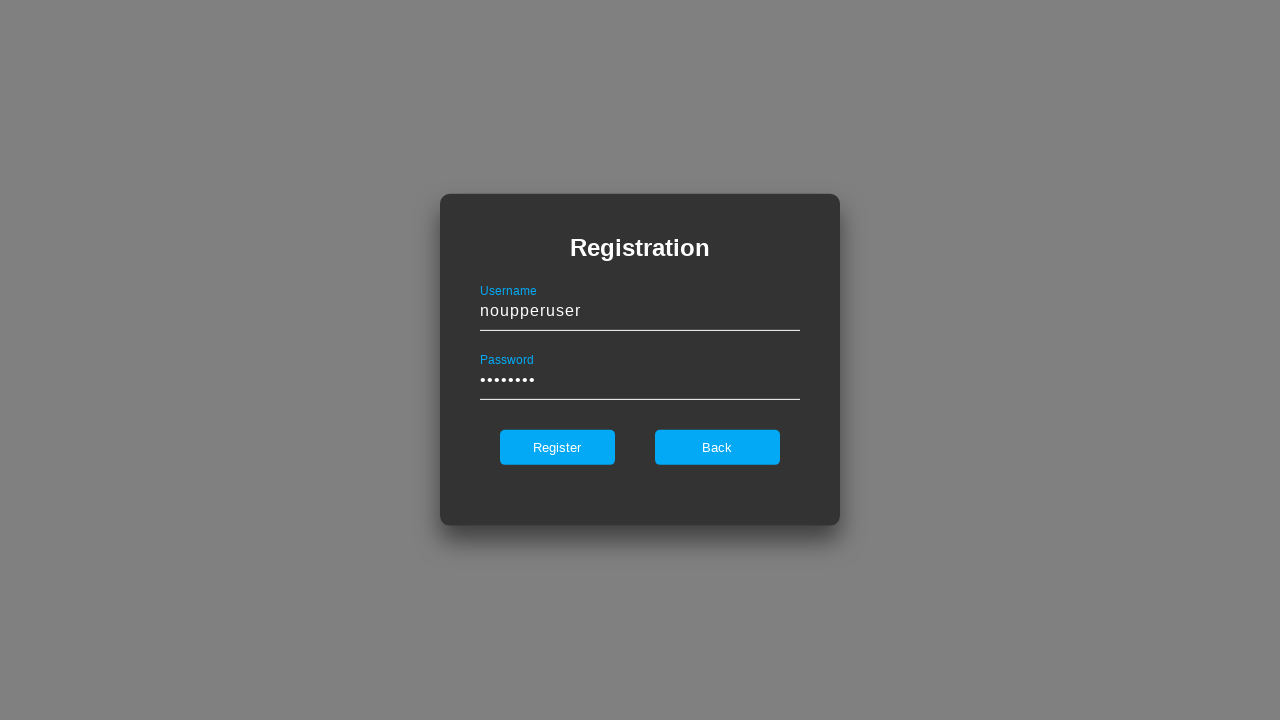

Clicked register button to attempt registration at (557, 447) on #register
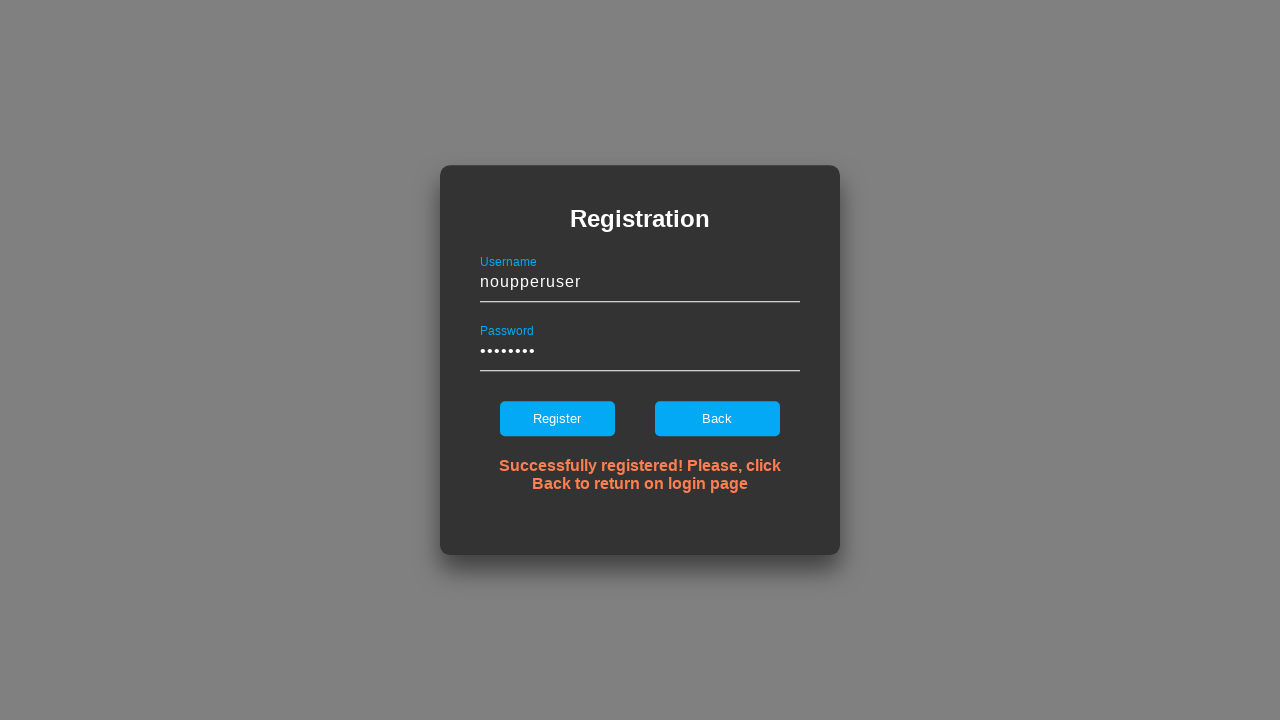

Error message appeared confirming registration failed due to missing uppercase character in password
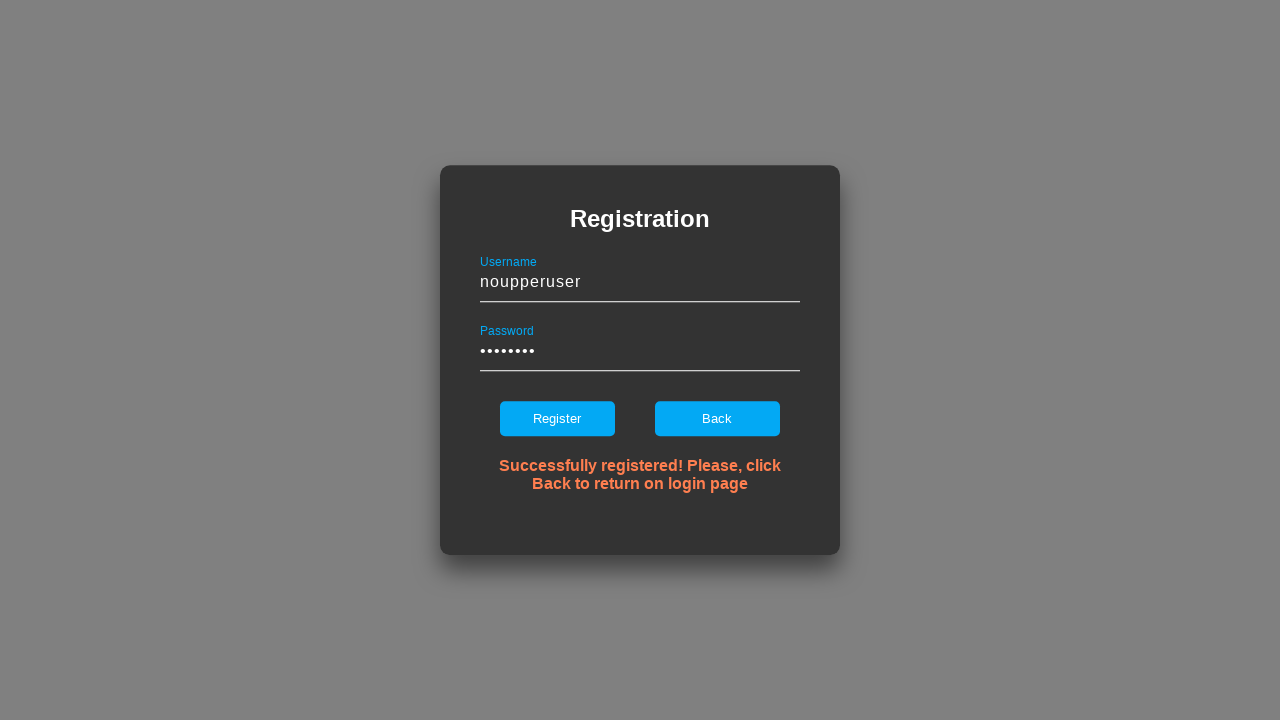

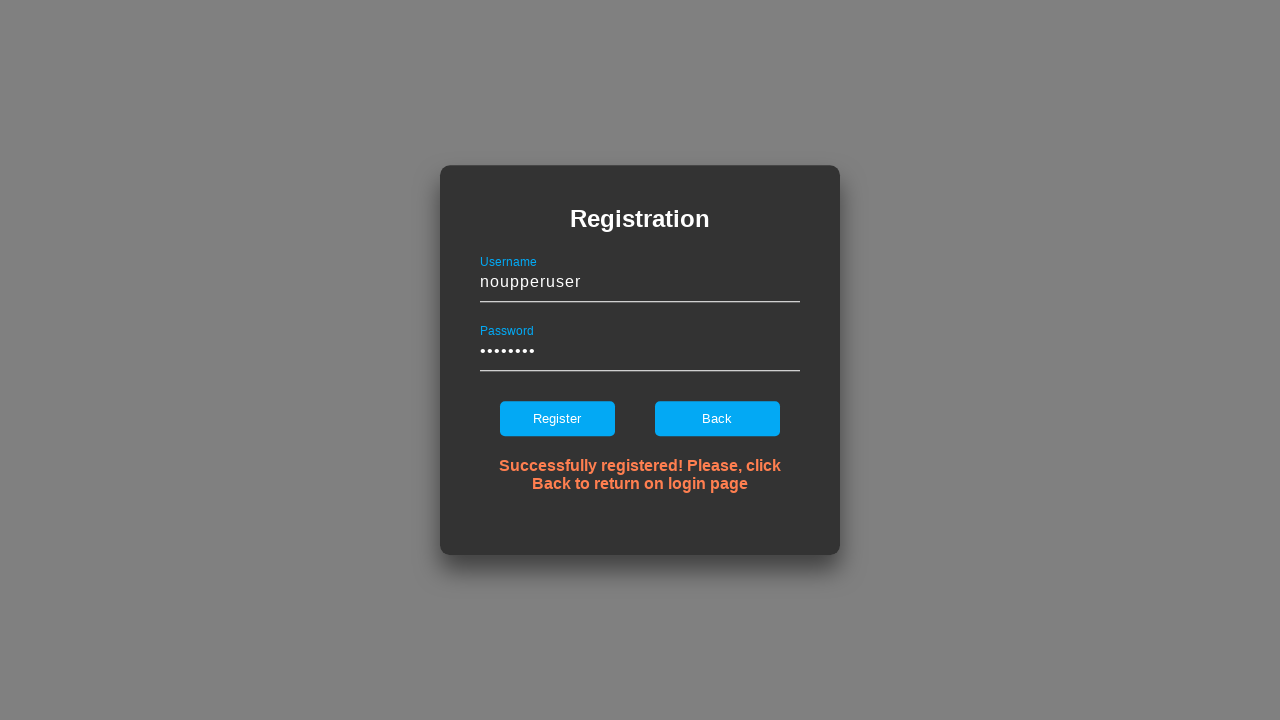